Tests checkbox interaction on W3Schools TryIt editor by switching to the iframe and clicking a checkbox if it's not already selected

Starting URL: https://www.w3schools.com/tags/tryit.asp?filename=tryhtml5_input_type_checkbox

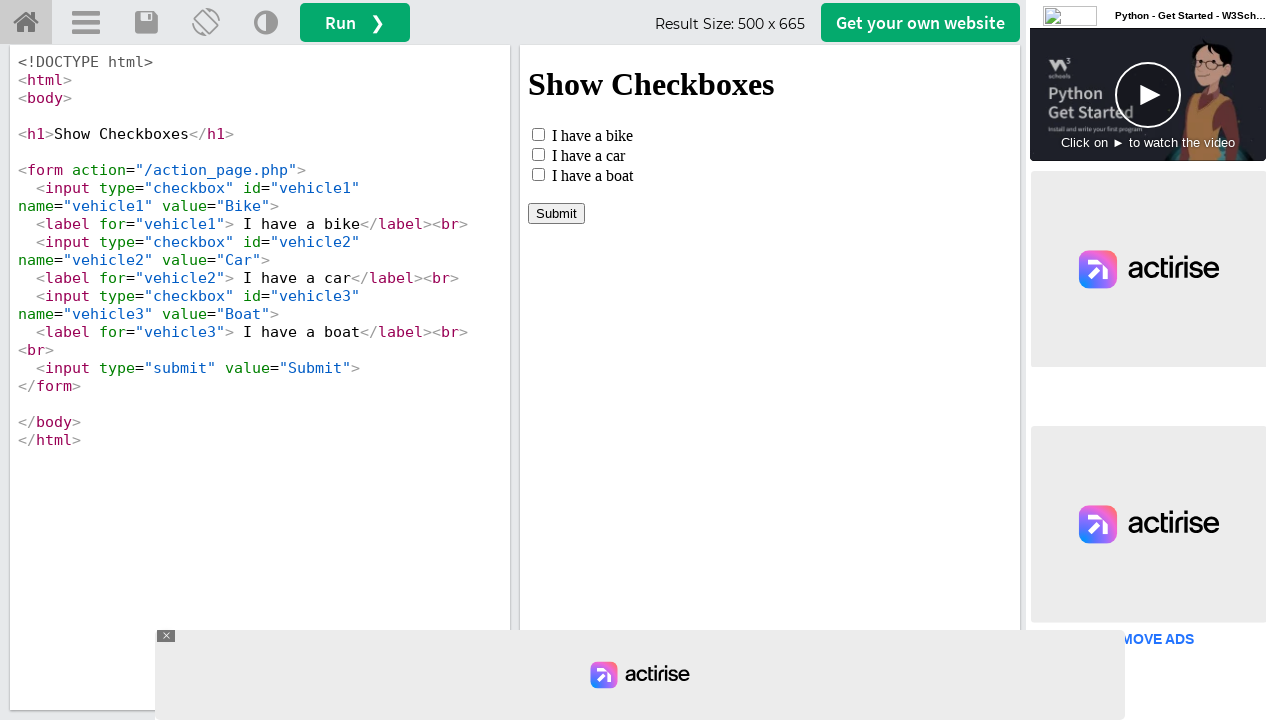

Located iframe with id 'iframeResult'
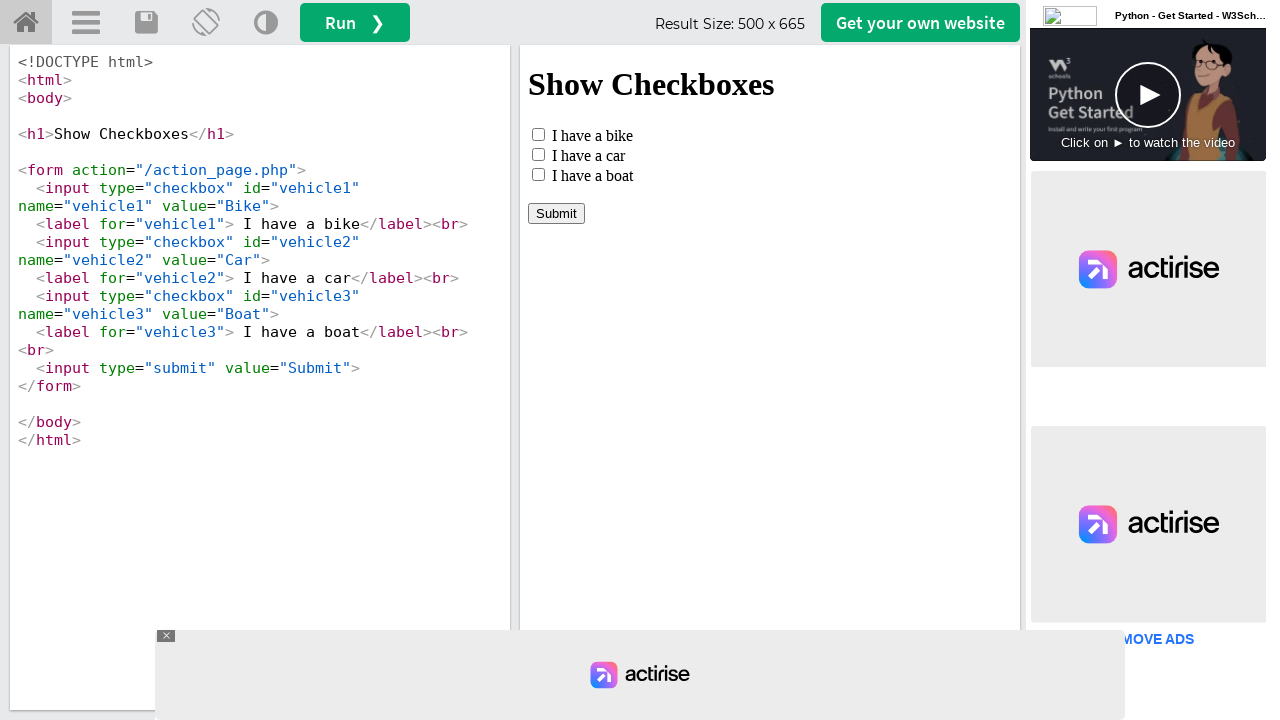

Located checkbox element with id 'vehicle1' in iframe
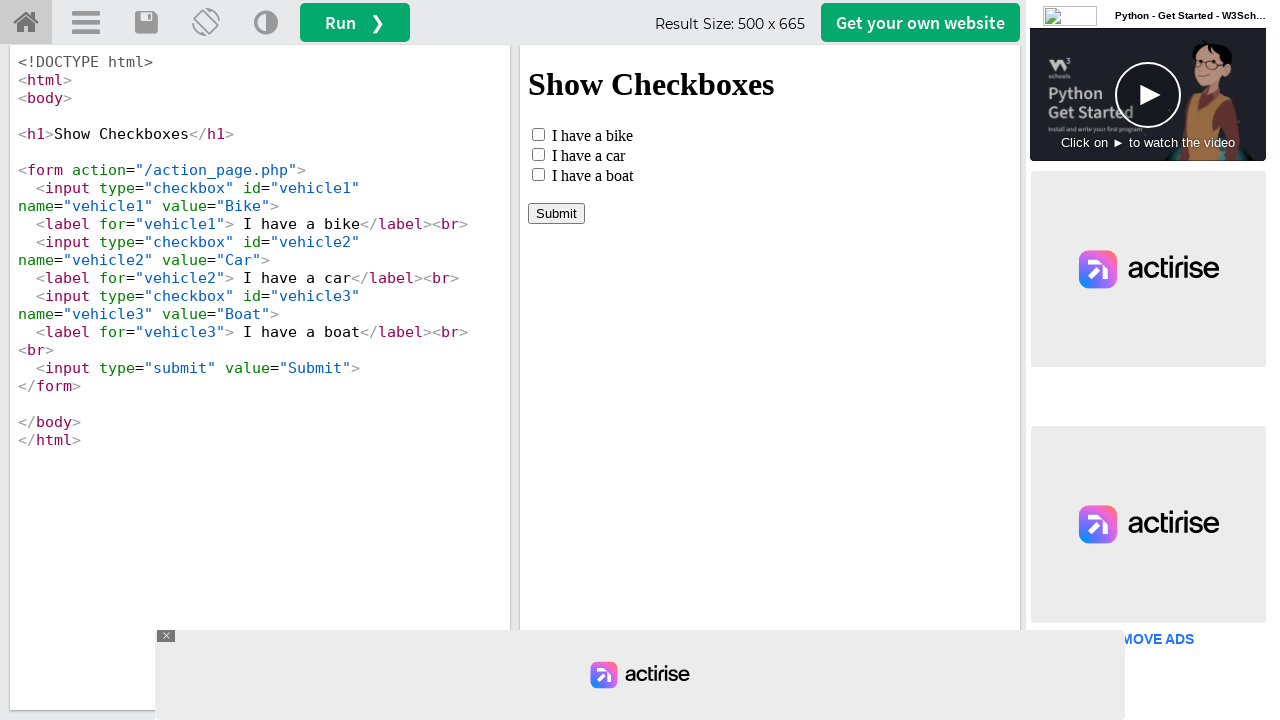

Checkbox was not selected, clicked to select it at (538, 134) on #iframeResult >> internal:control=enter-frame >> xpath=//*[@id="vehicle1"]
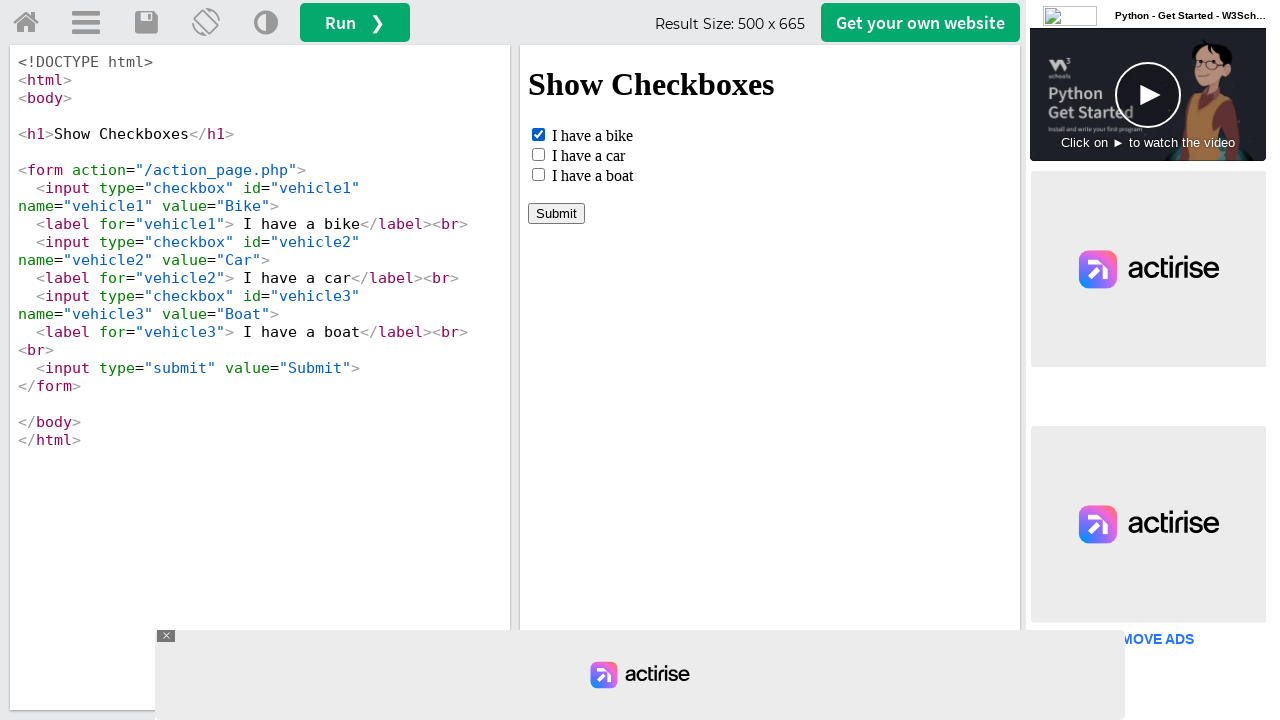

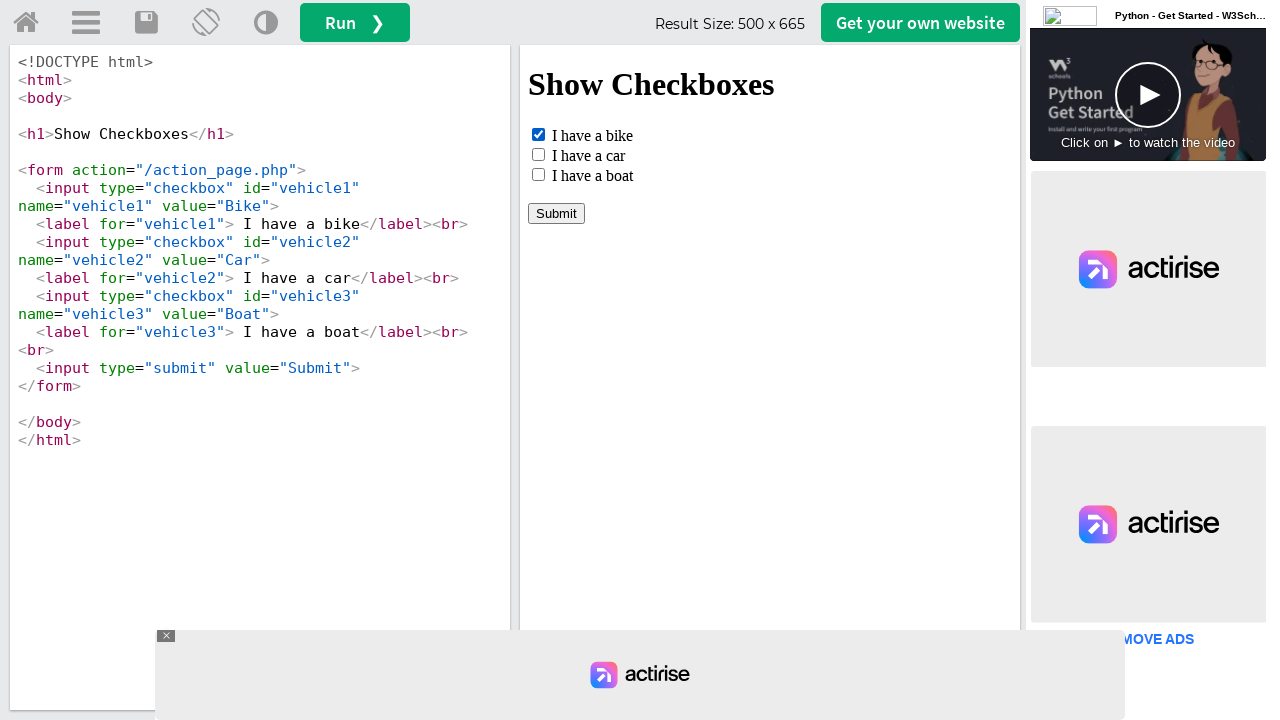